Tests the progress bar widget by navigating to the Widgets section, clicking on Progress Bar, starting the progress, and verifying that the Reset button becomes available after the progress starts.

Starting URL: https://demoqa.com/

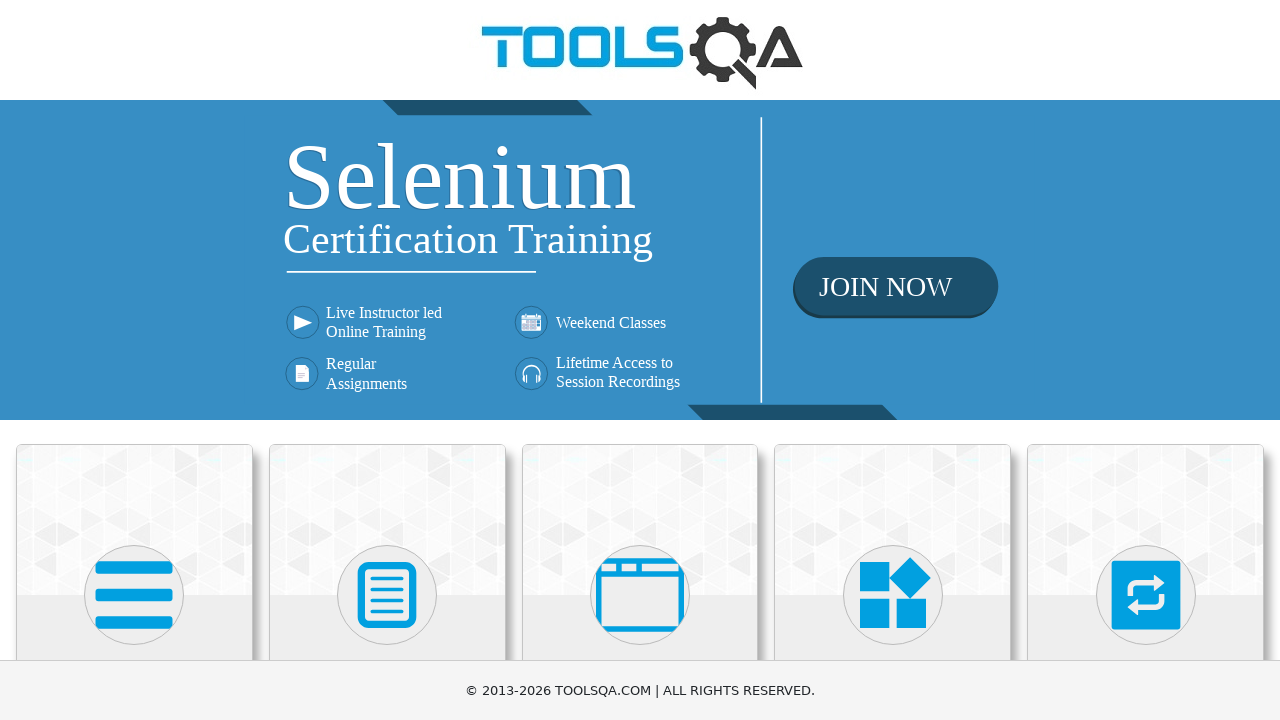

Clicked on Widgets tile on homepage at (893, 360) on div.card-body:has-text('Widgets')
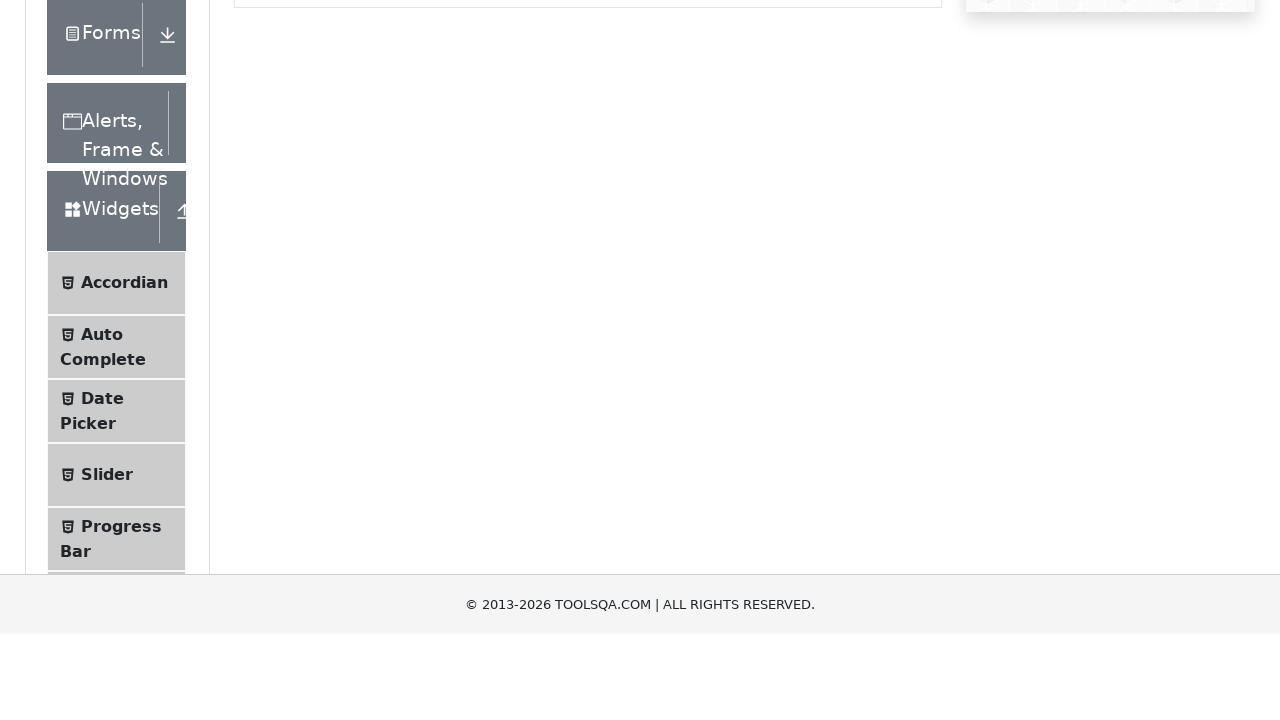

Widgets page loaded with left panel visible
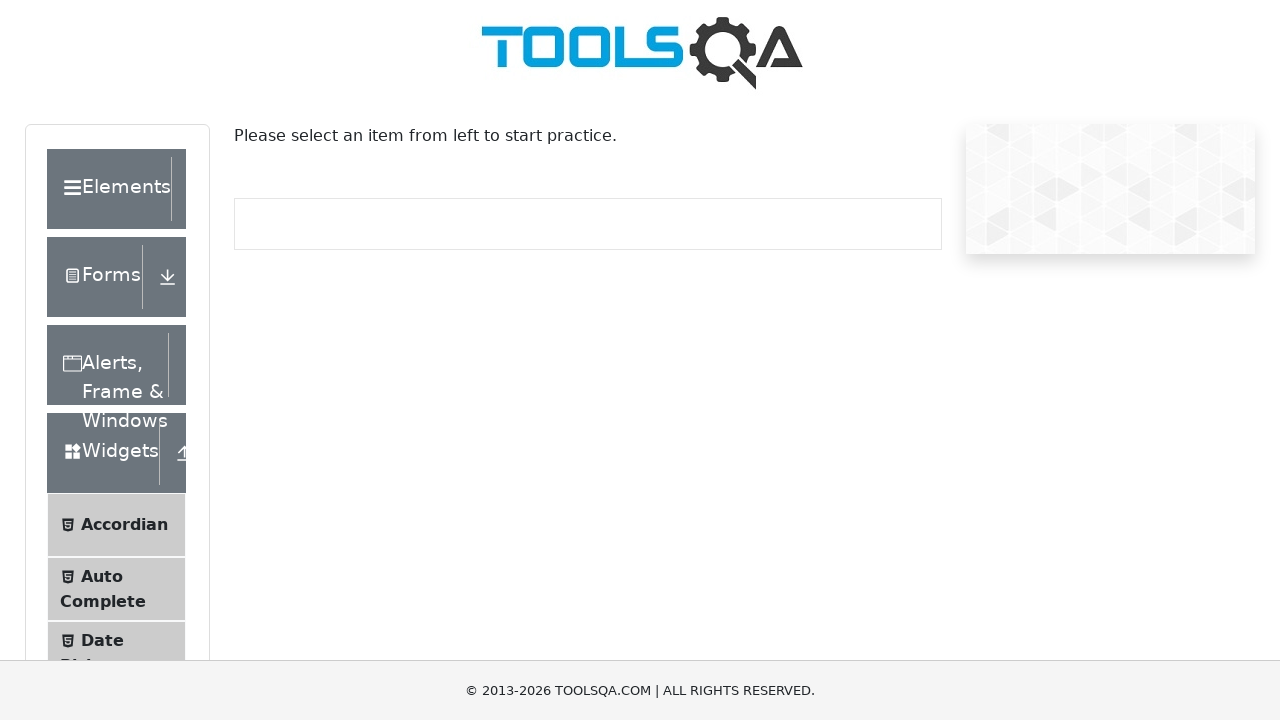

Clicked on Progress Bar menu item at (121, 348) on text=Progress Bar
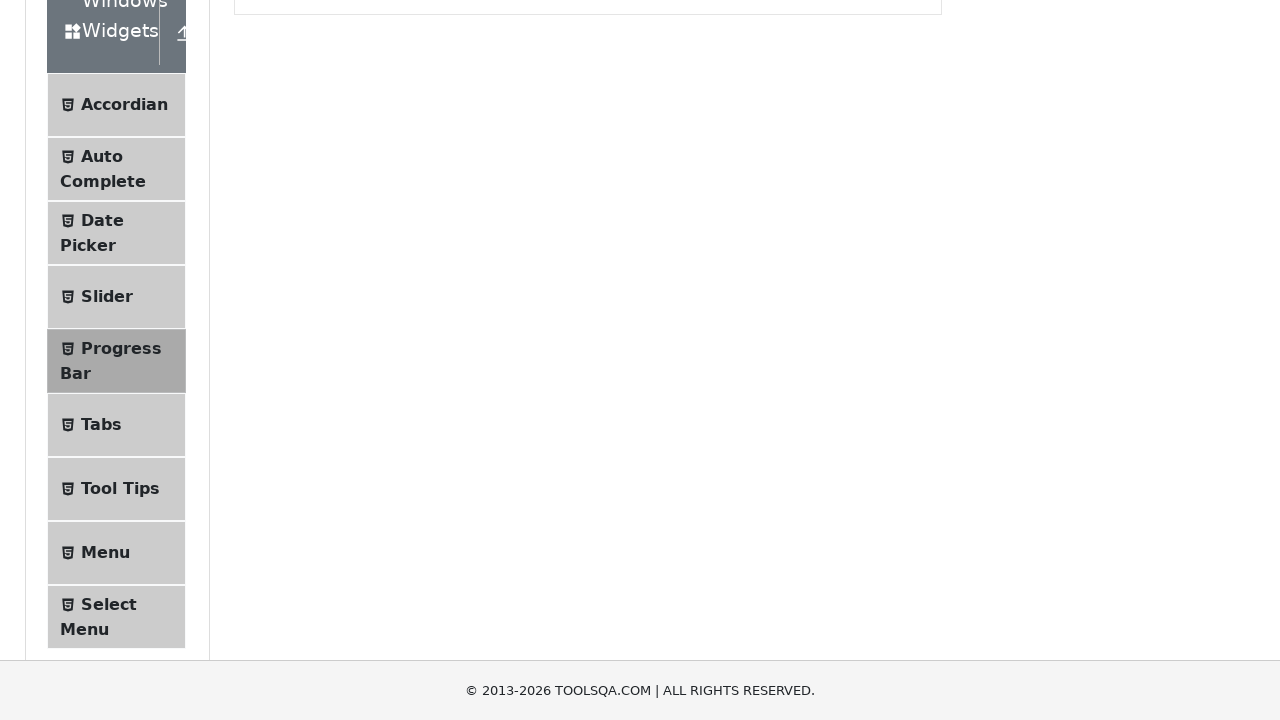

Clicked Start button to begin progress at (266, 314) on #startStopButton
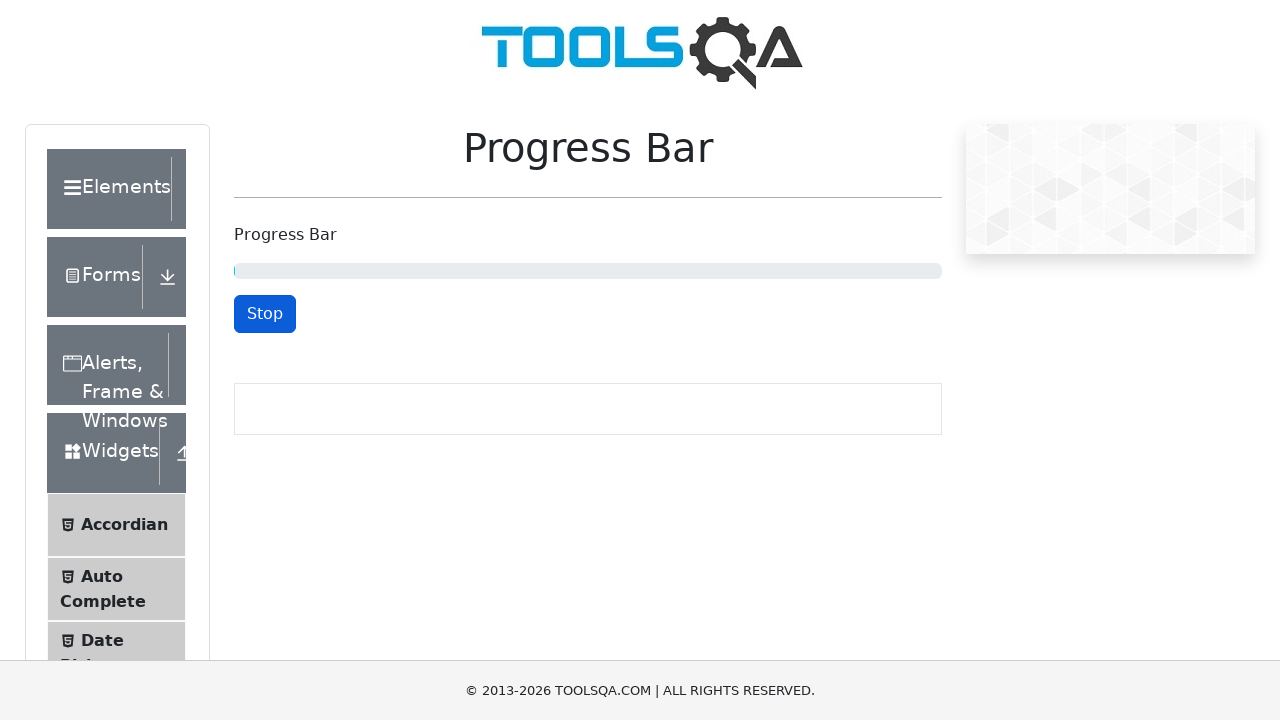

Reset button became available after progress completed
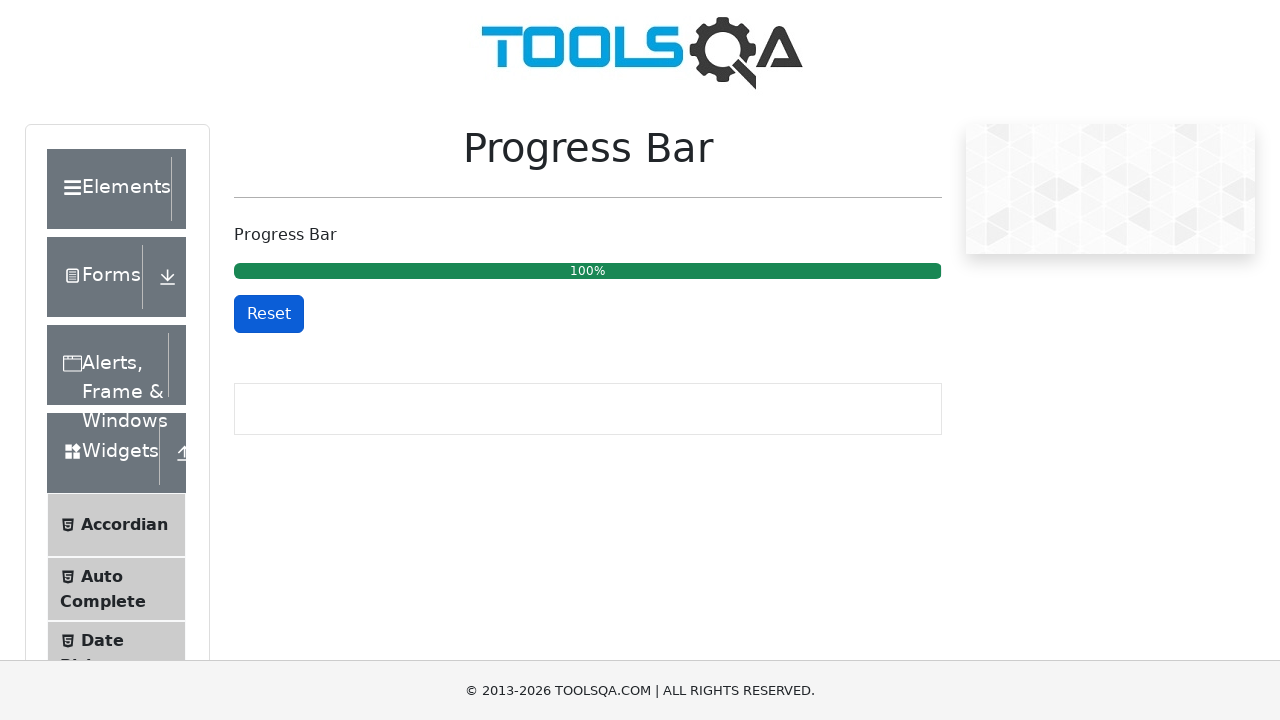

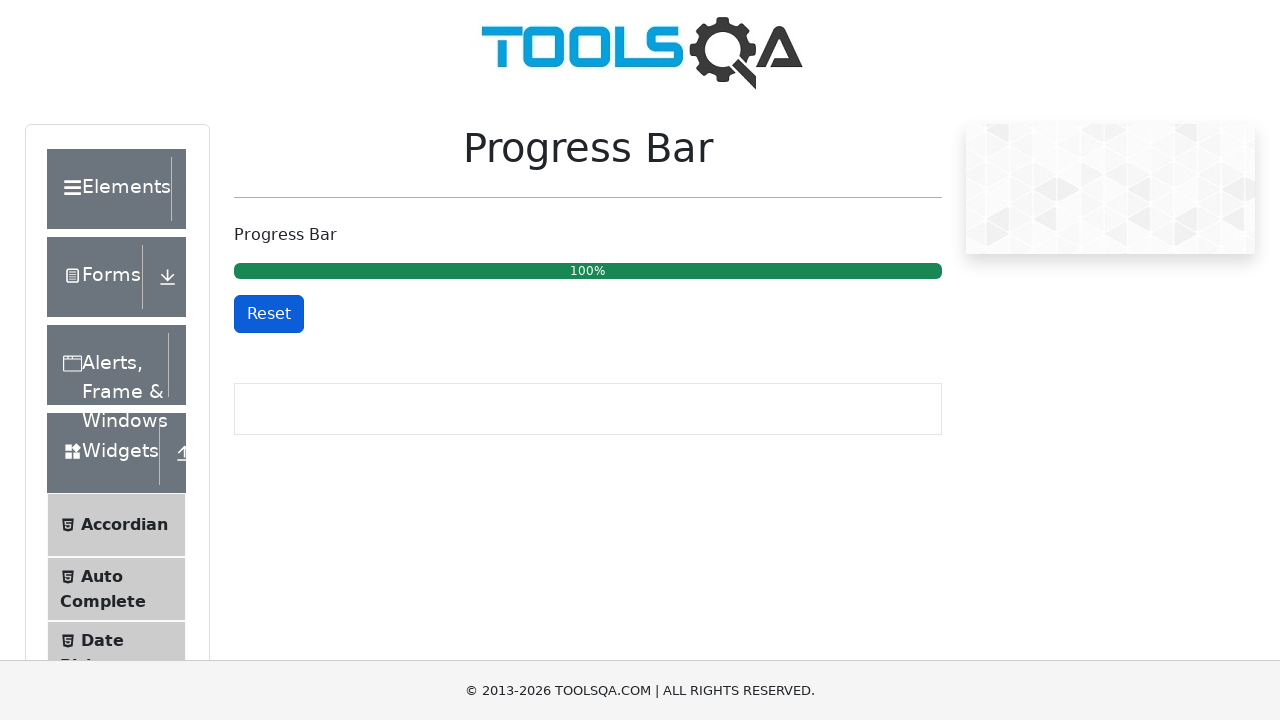